Tests window/tab handling by clicking a button inside an iframe that opens a new window, then switching to that window to capture its URL and title

Starting URL: https://www.w3schools.com/jsref/tryit.asp?filename=tryjsref_win_open

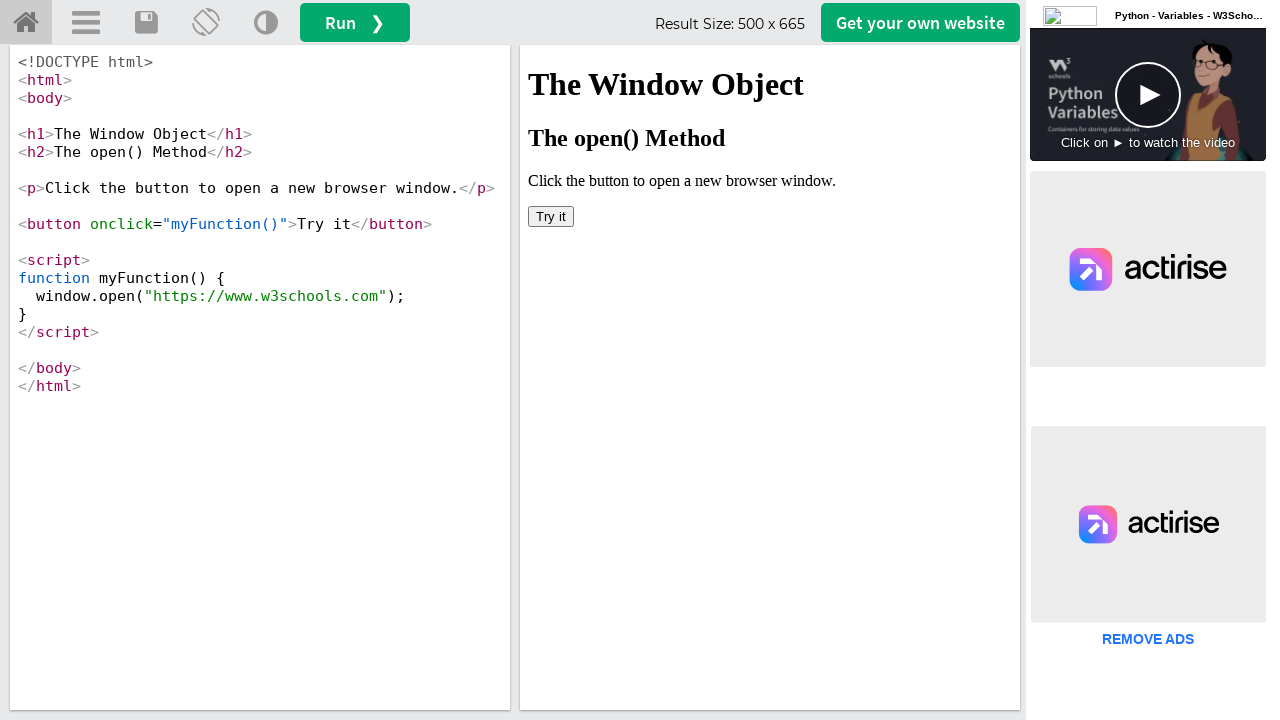

Located iframe with id 'iframeResult'
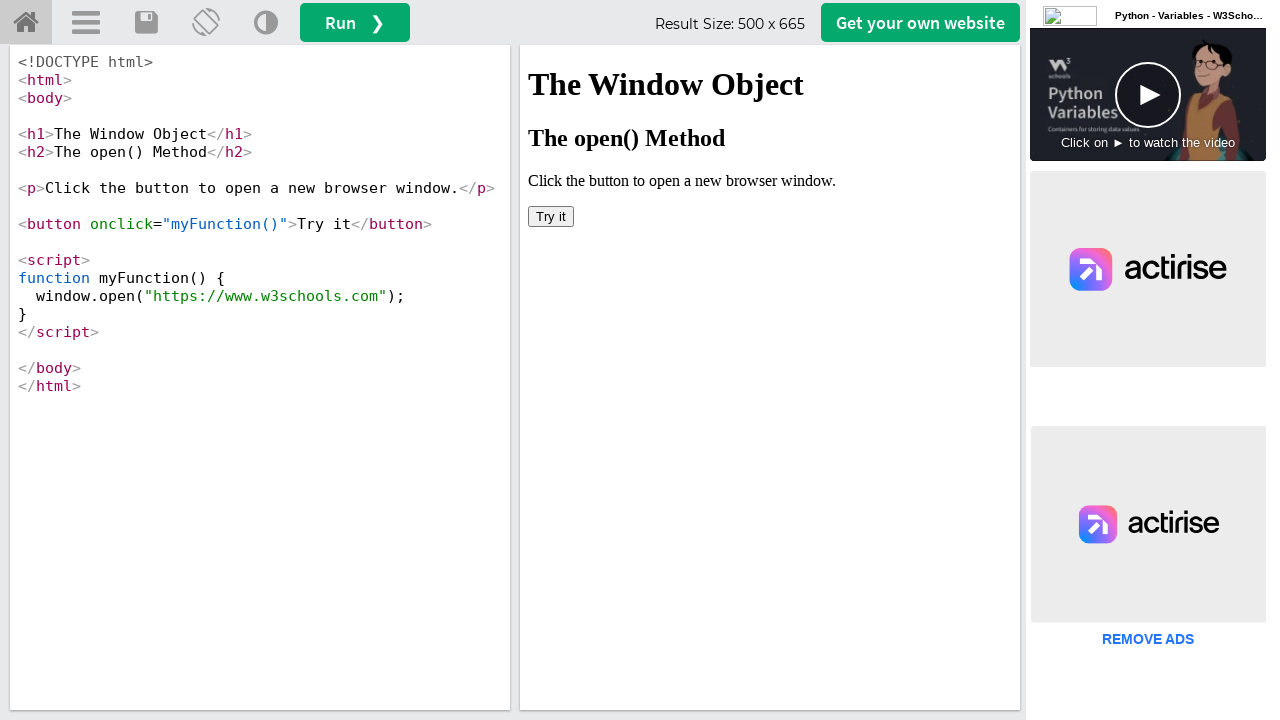

Clicked 'Try it' button inside iframe, new window opened at (551, 216) on #iframeResult >> internal:control=enter-frame >> xpath=//button[text()='Try it']
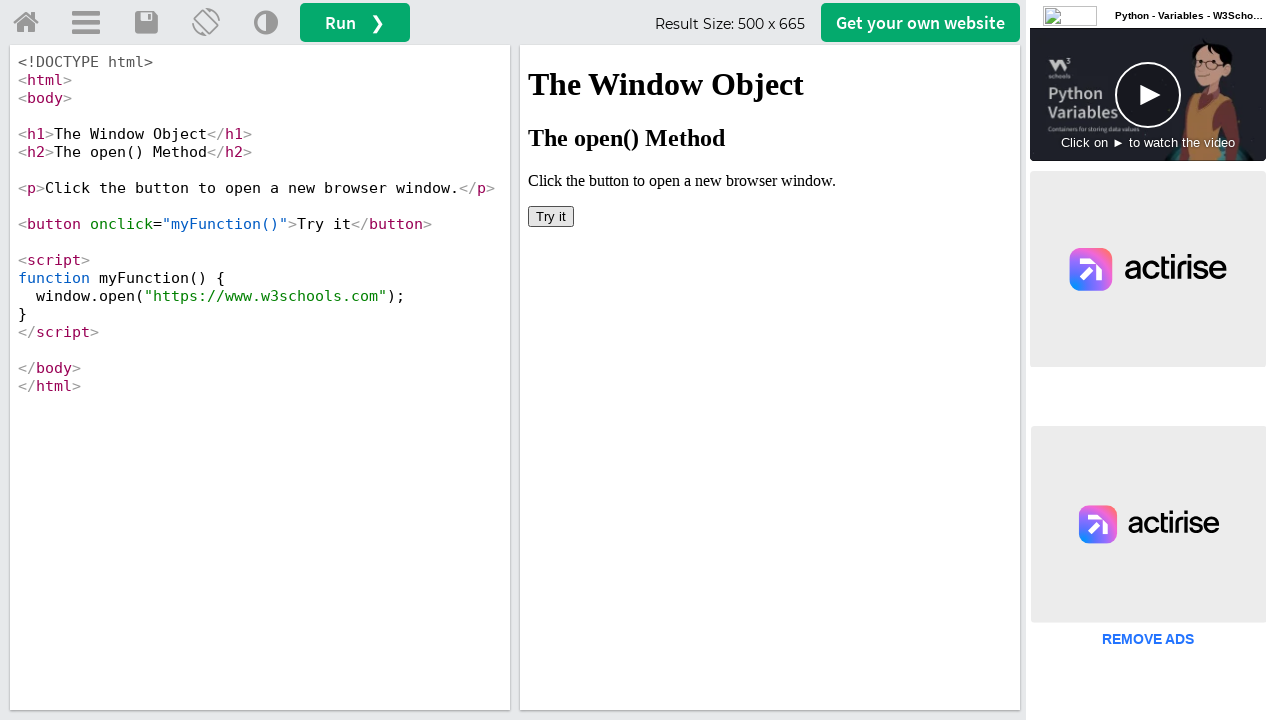

Captured new window/tab reference
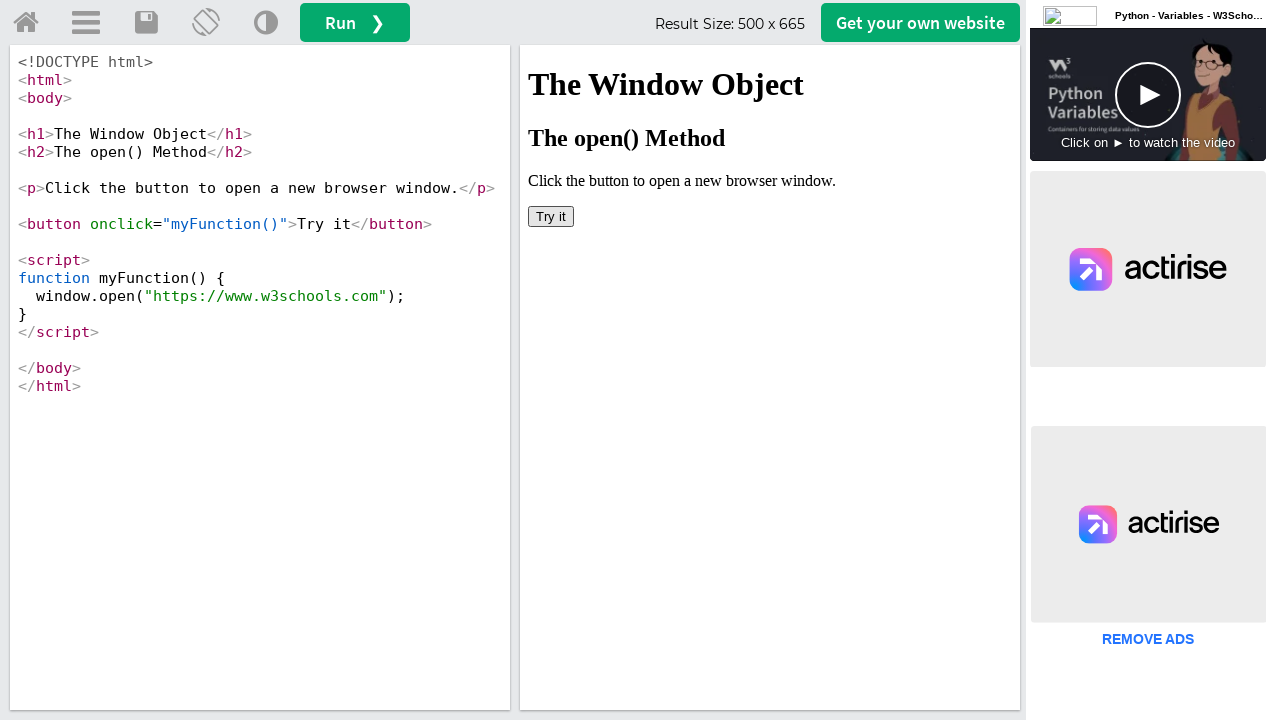

New window/tab finished loading
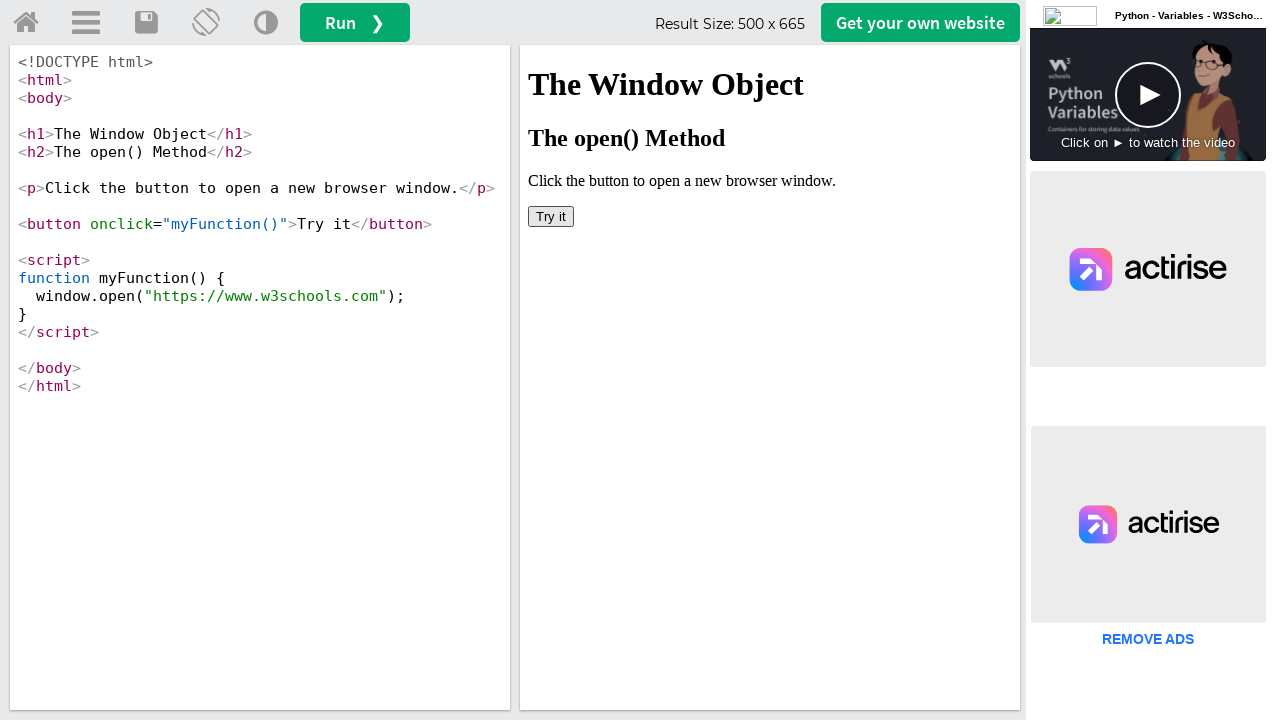

Retrieved new tab URL: https://www.w3schools.com/
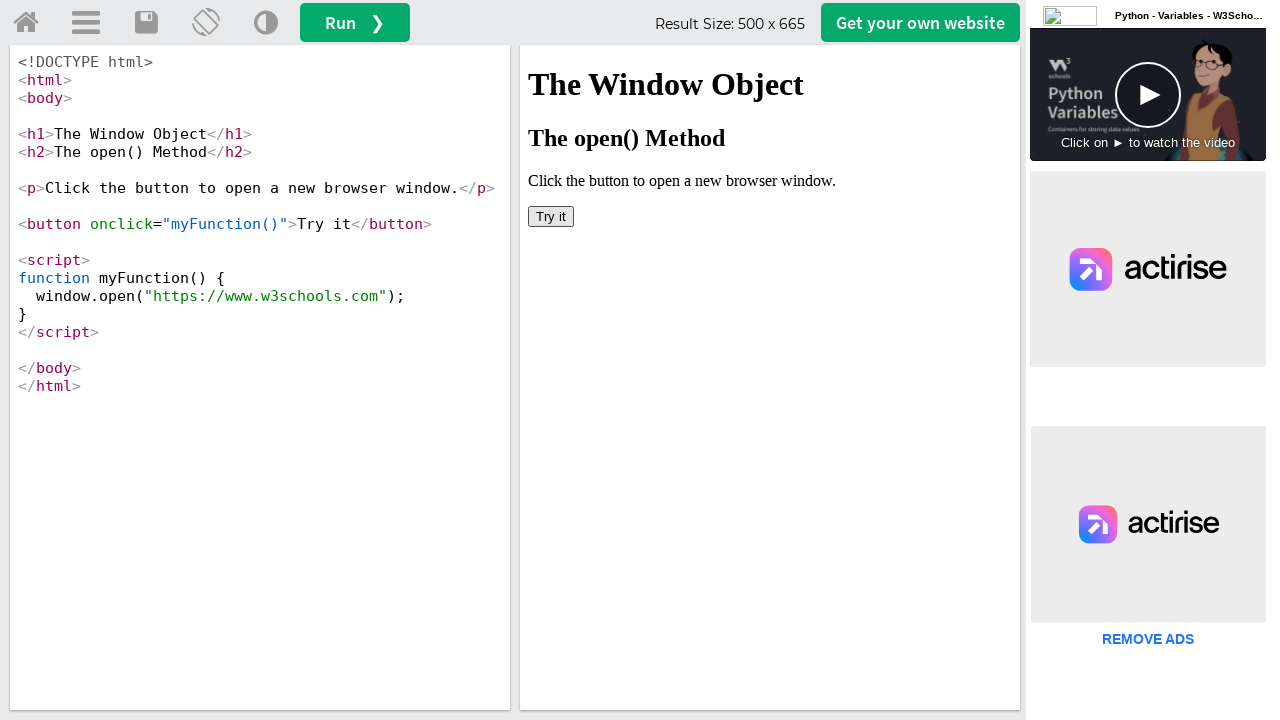

Retrieved new tab title: W3Schools Online Web Tutorials
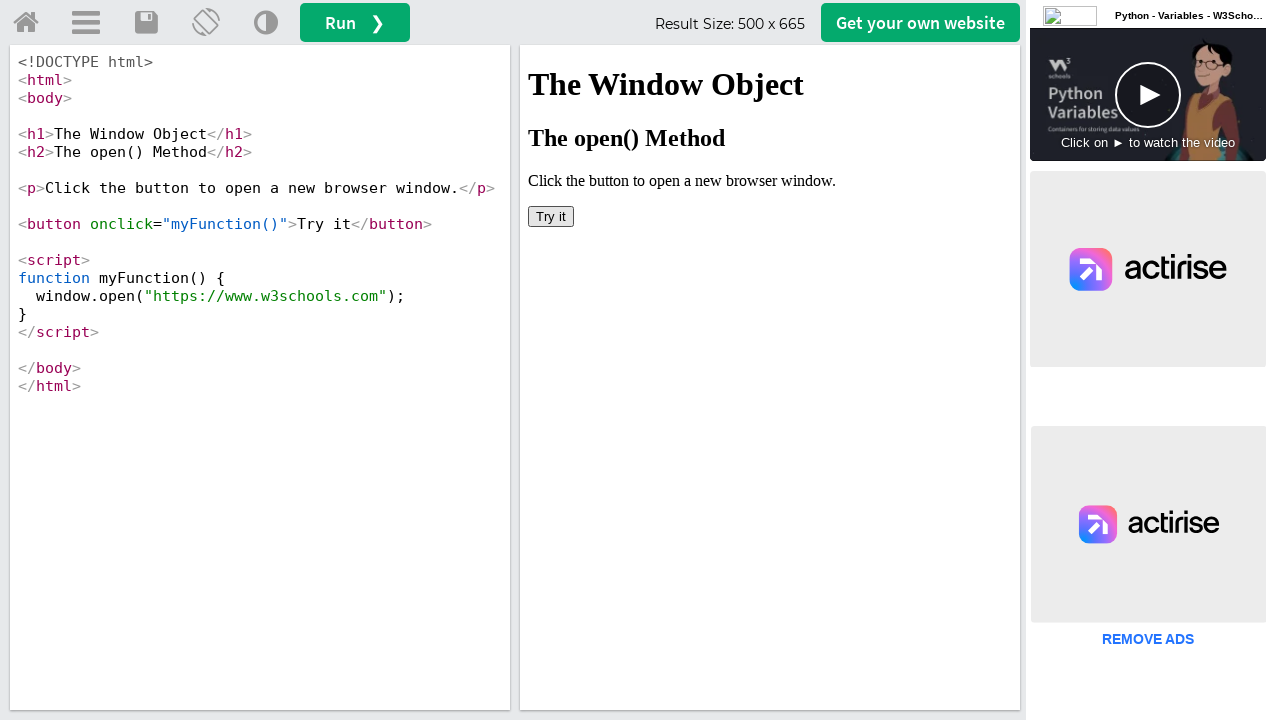

Closed new window/tab
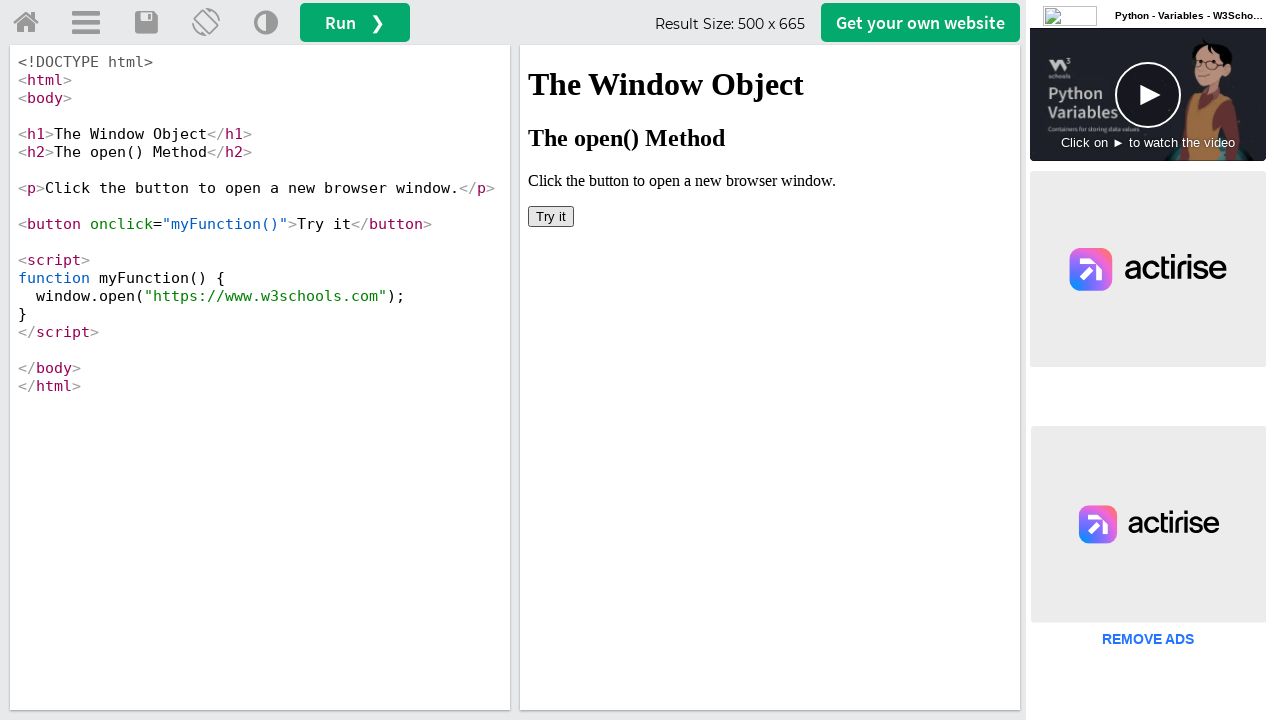

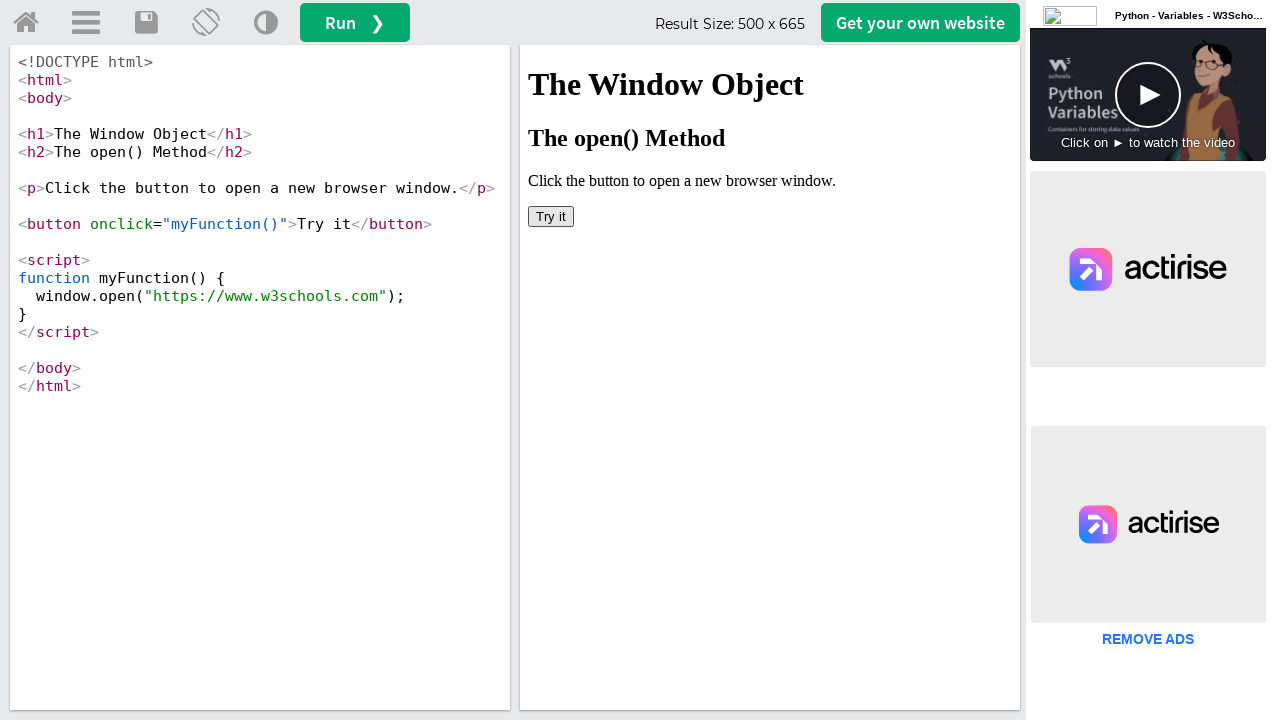